Tests drag and drop functionality by dragging element from column A to column B on the Heroku test app

Starting URL: https://the-internet.herokuapp.com/drag_and_drop

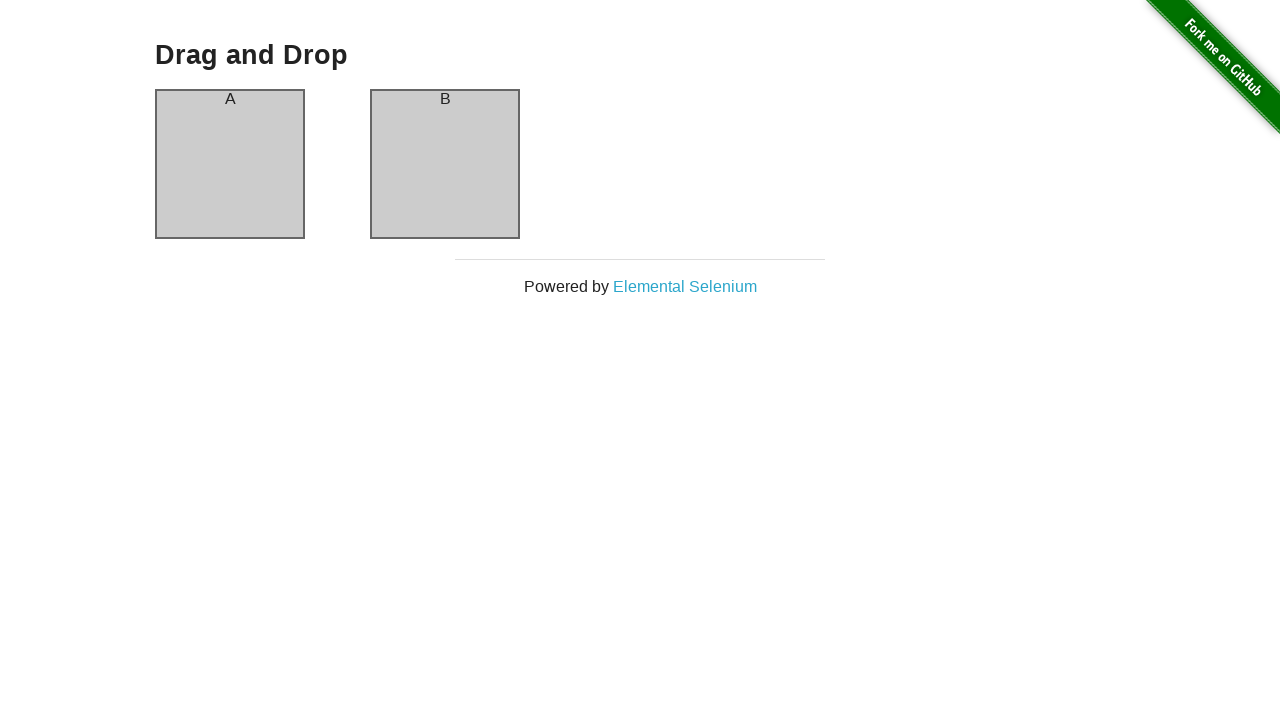

Located source element in column A
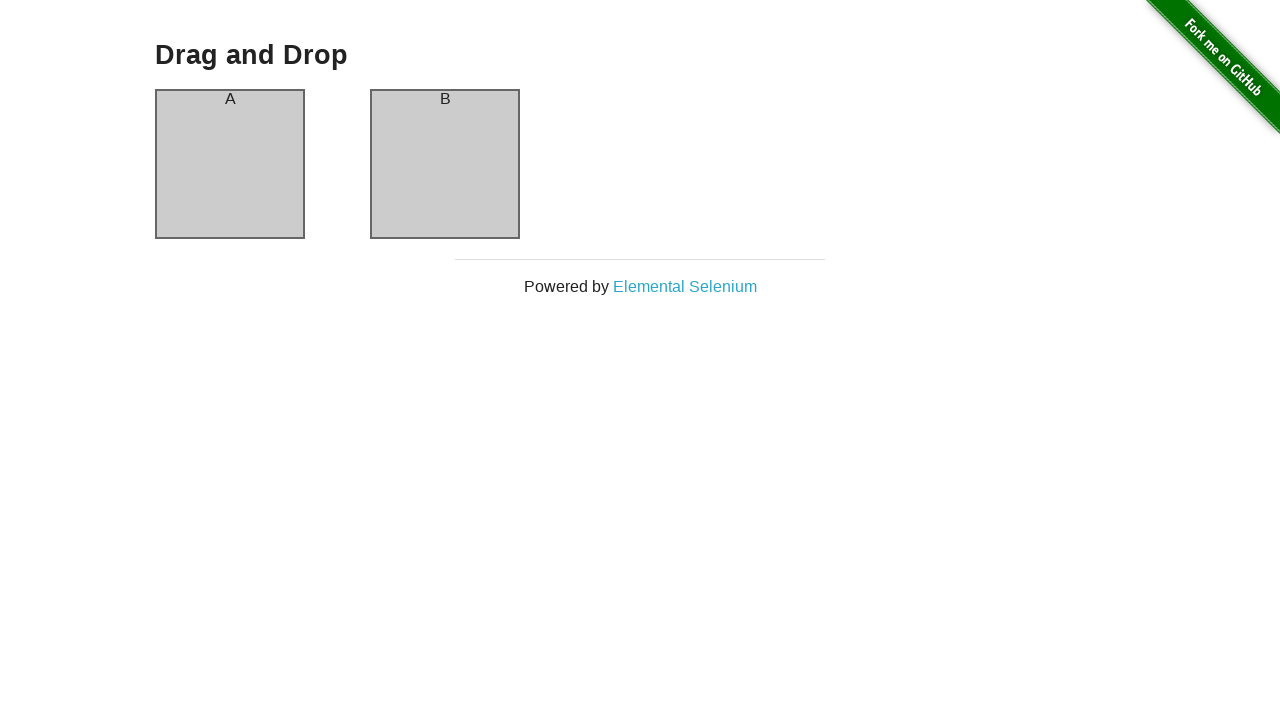

Located destination element in column B
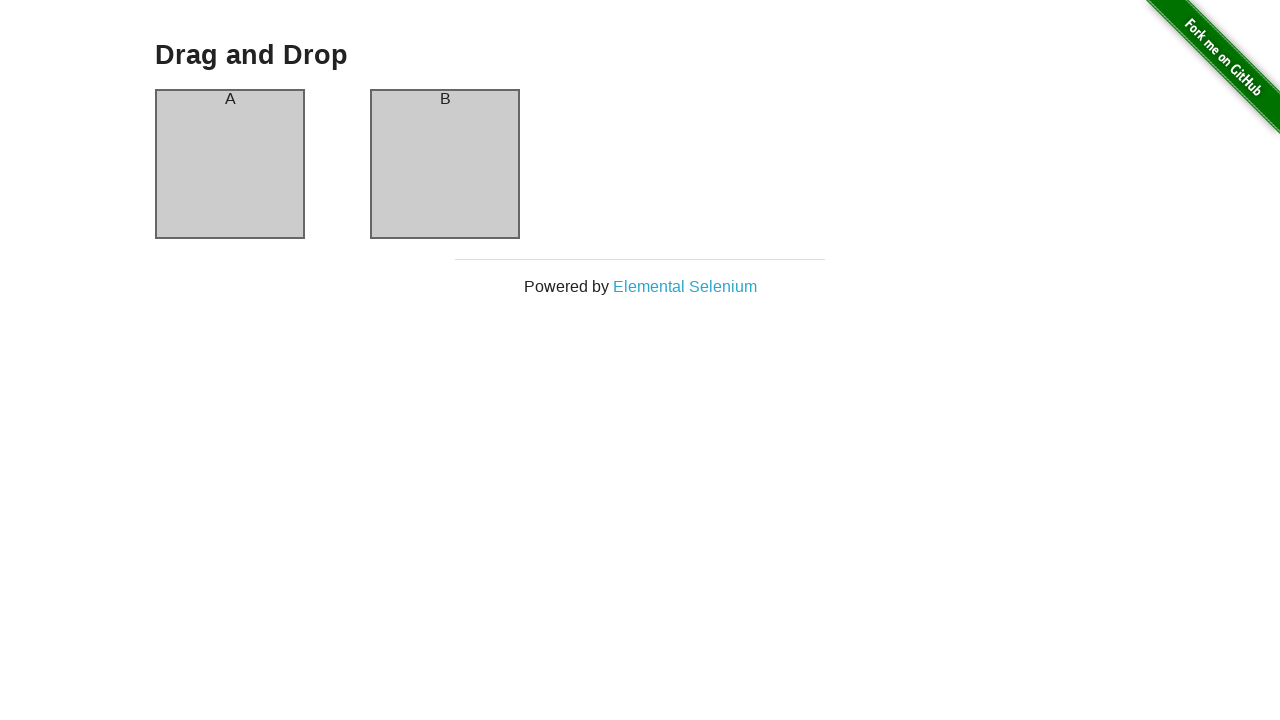

Dragged element from column A to column B at (445, 164)
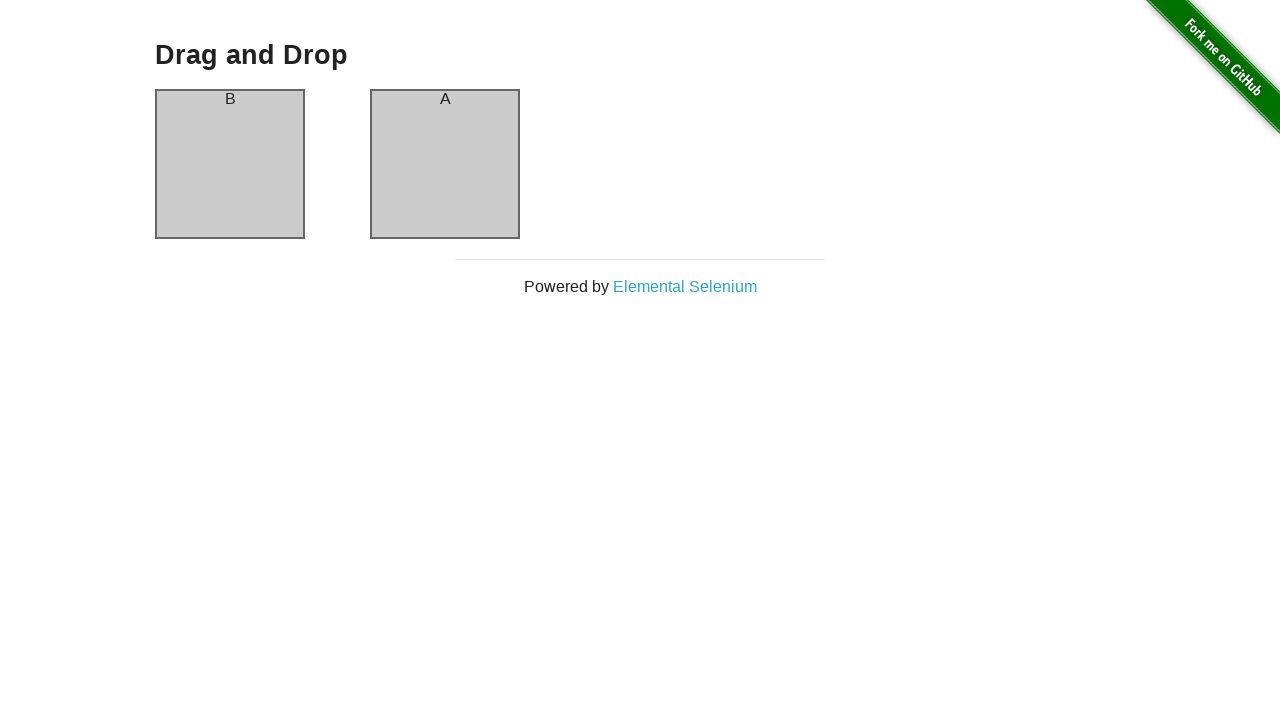

Waited for drag and drop action to complete
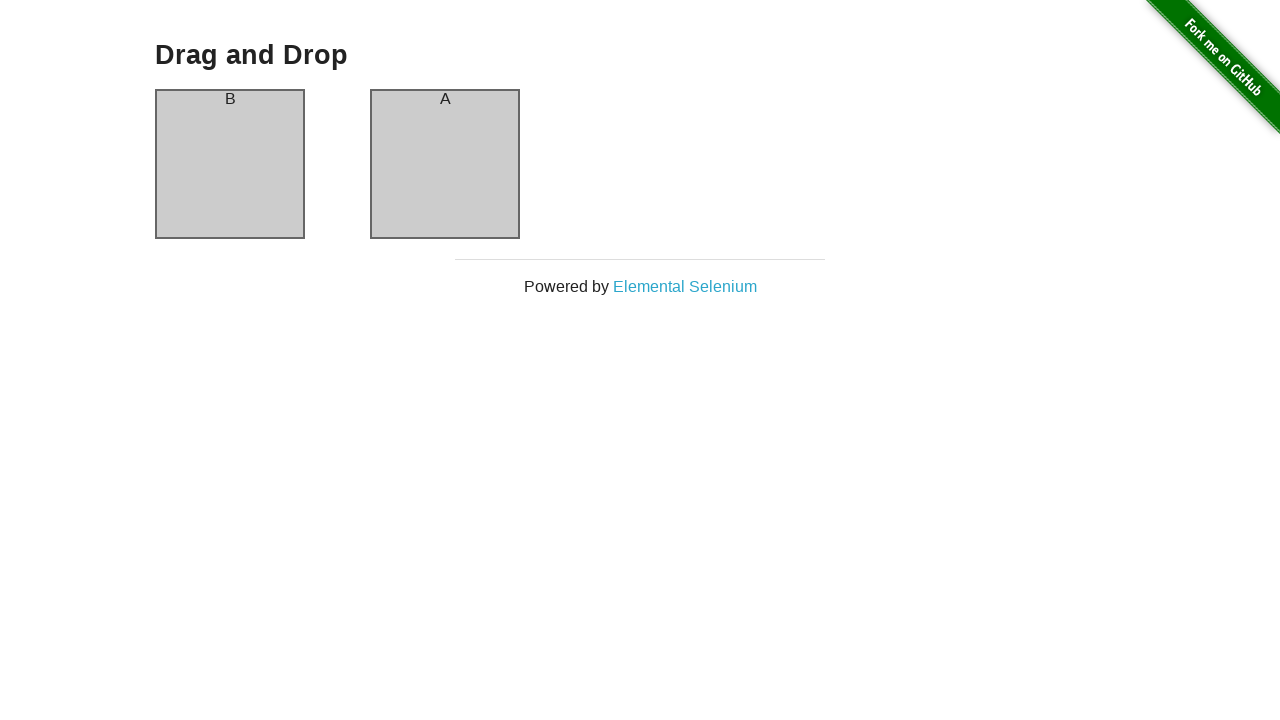

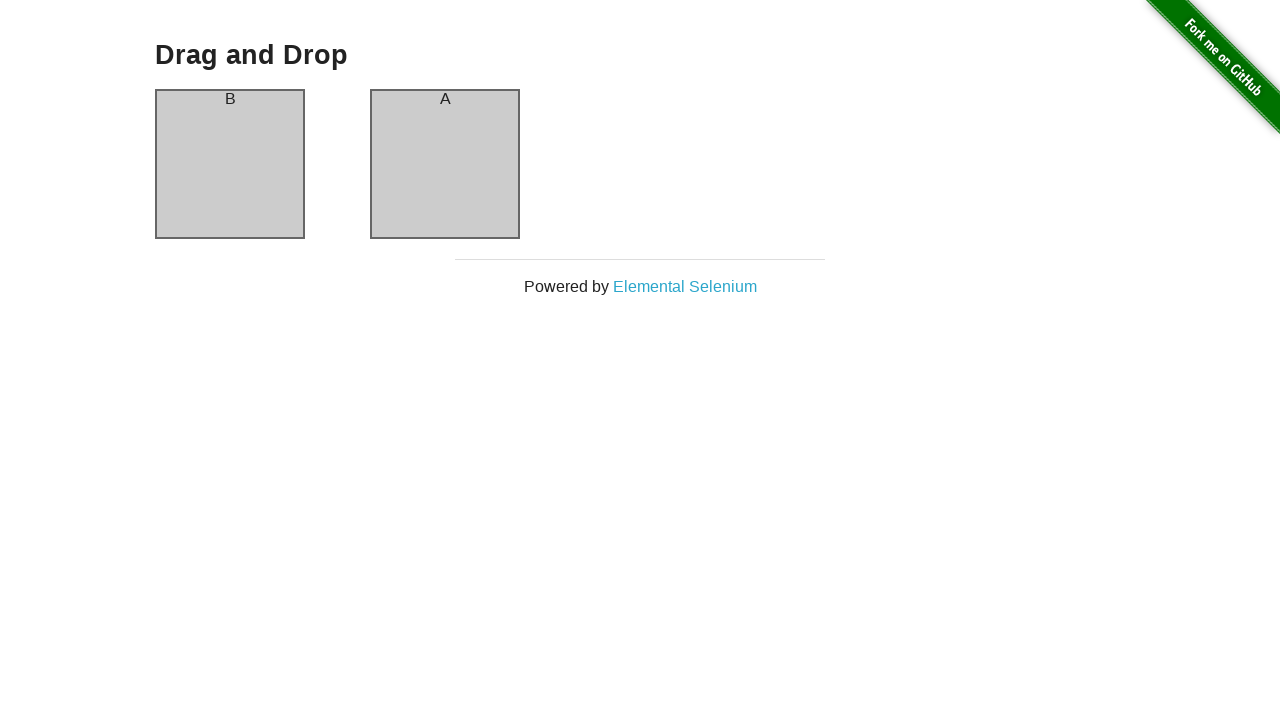